Tests dynamic content loading by clicking a button that starts a timer and waiting for text to change to "WebDriver"

Starting URL: http://seleniumpractise.blogspot.com/2016/08/how-to-use-explicit-wait-in-selenium.html

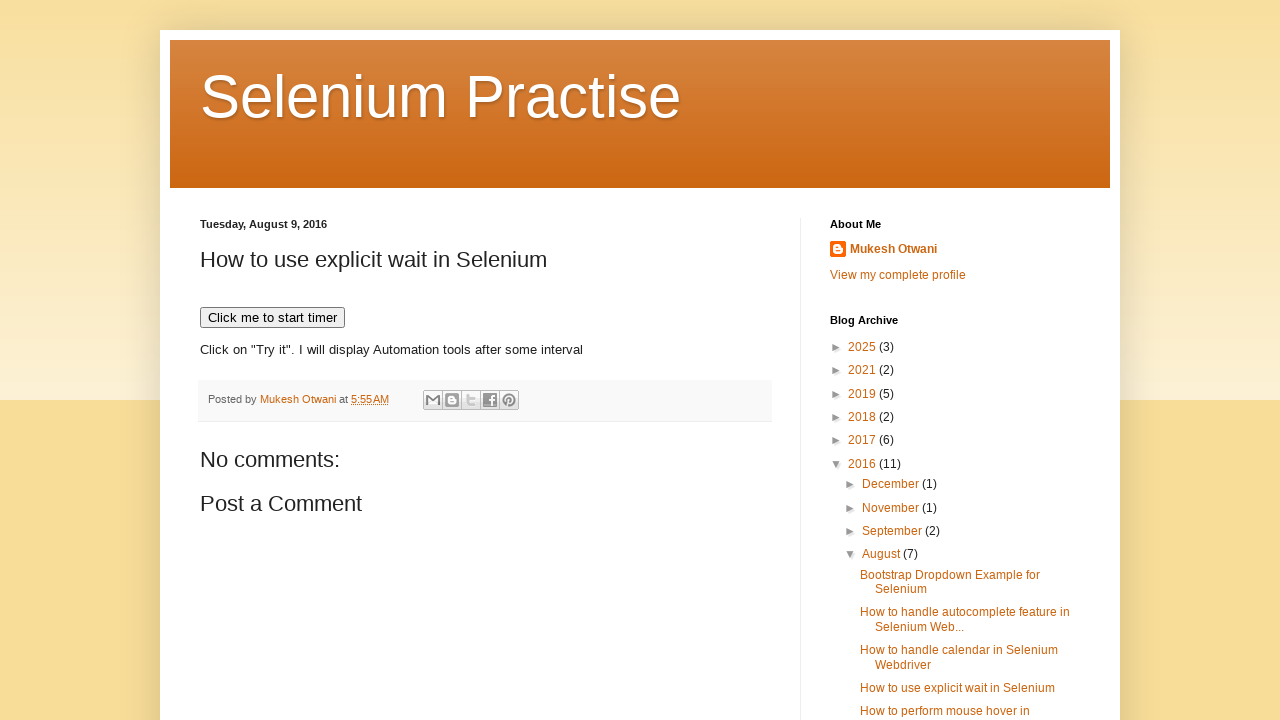

Navigated to the explicit wait practice page
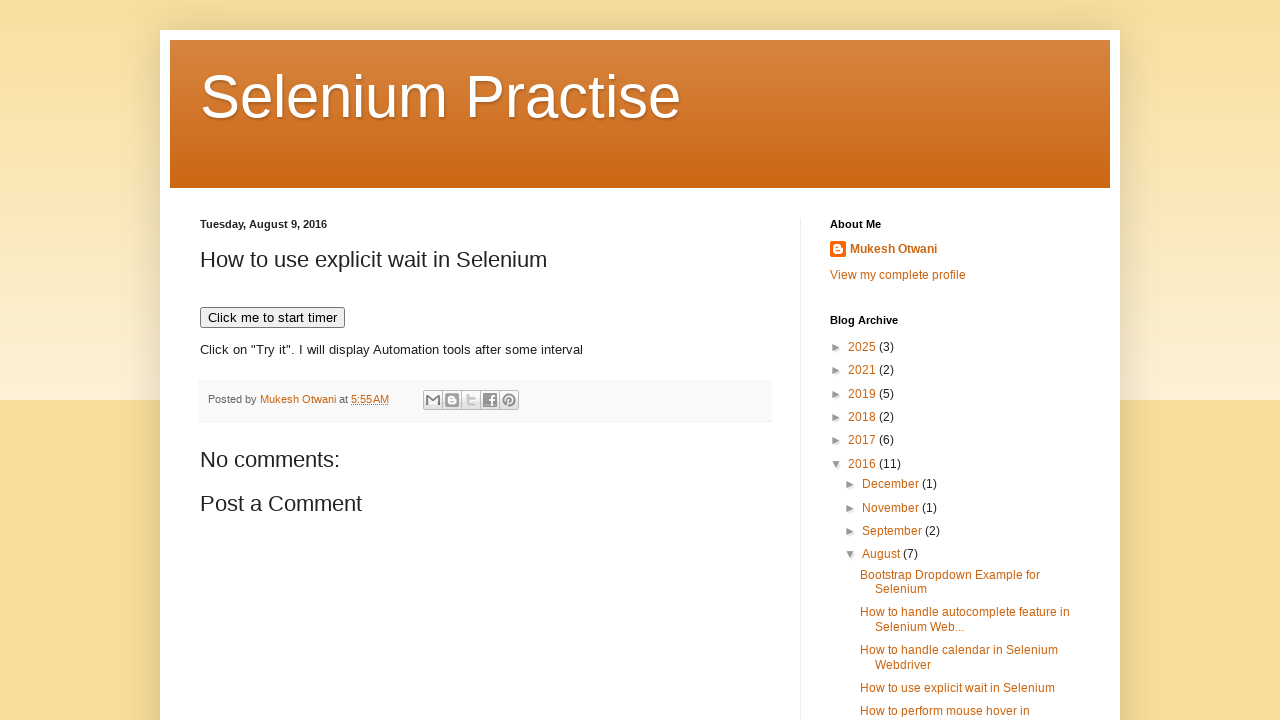

Clicked the button to start the timer at (272, 318) on xpath=//button[text()='Click me to start timer']
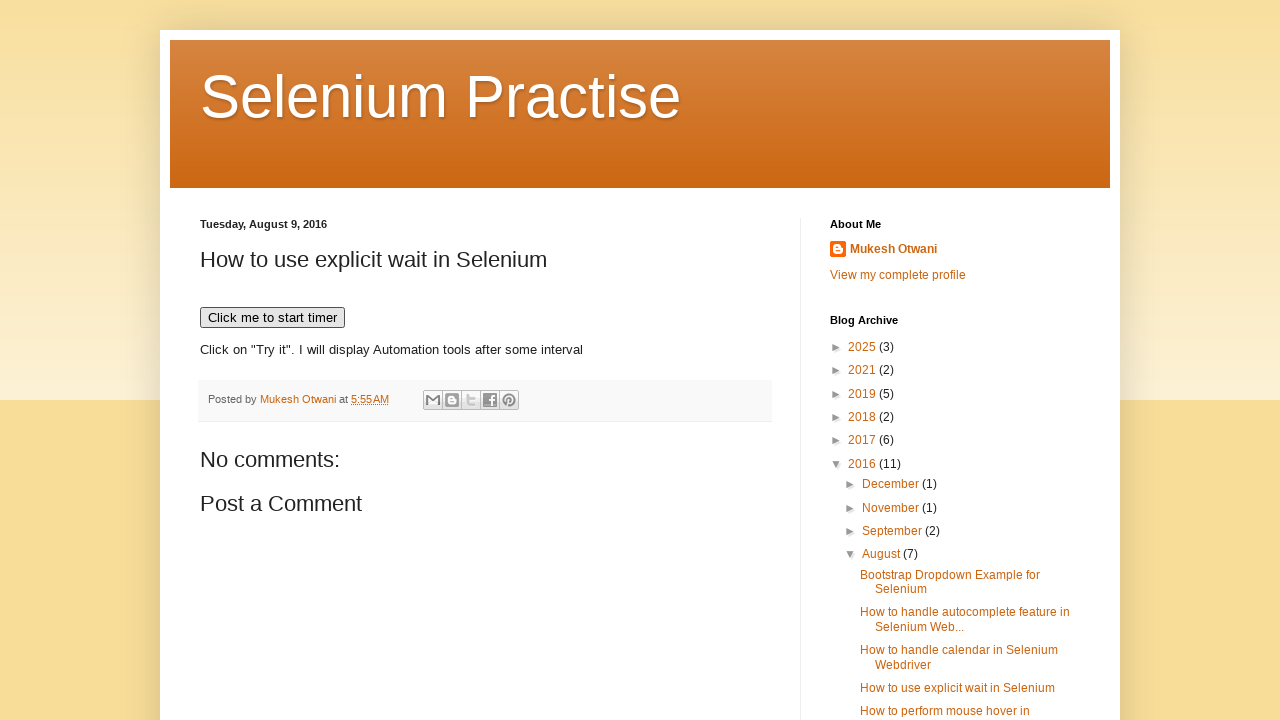

Waited for element text to change to 'WebDriver'
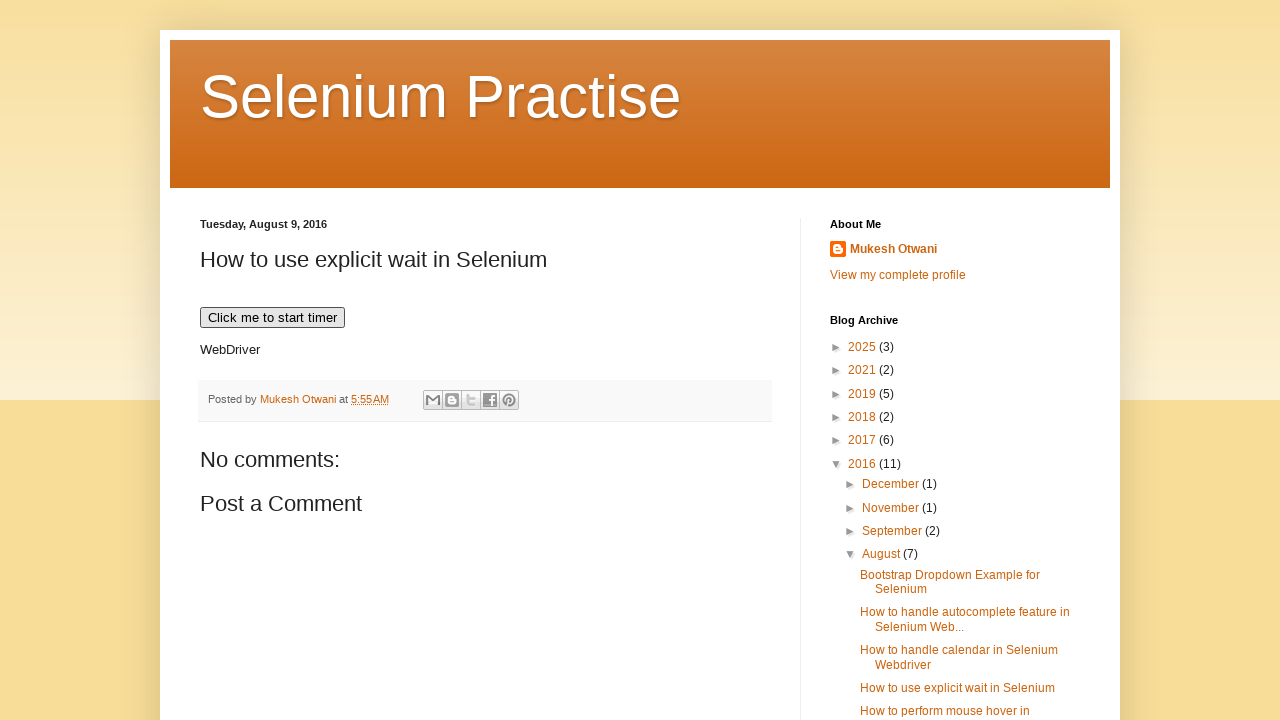

Verified that the element is displayed
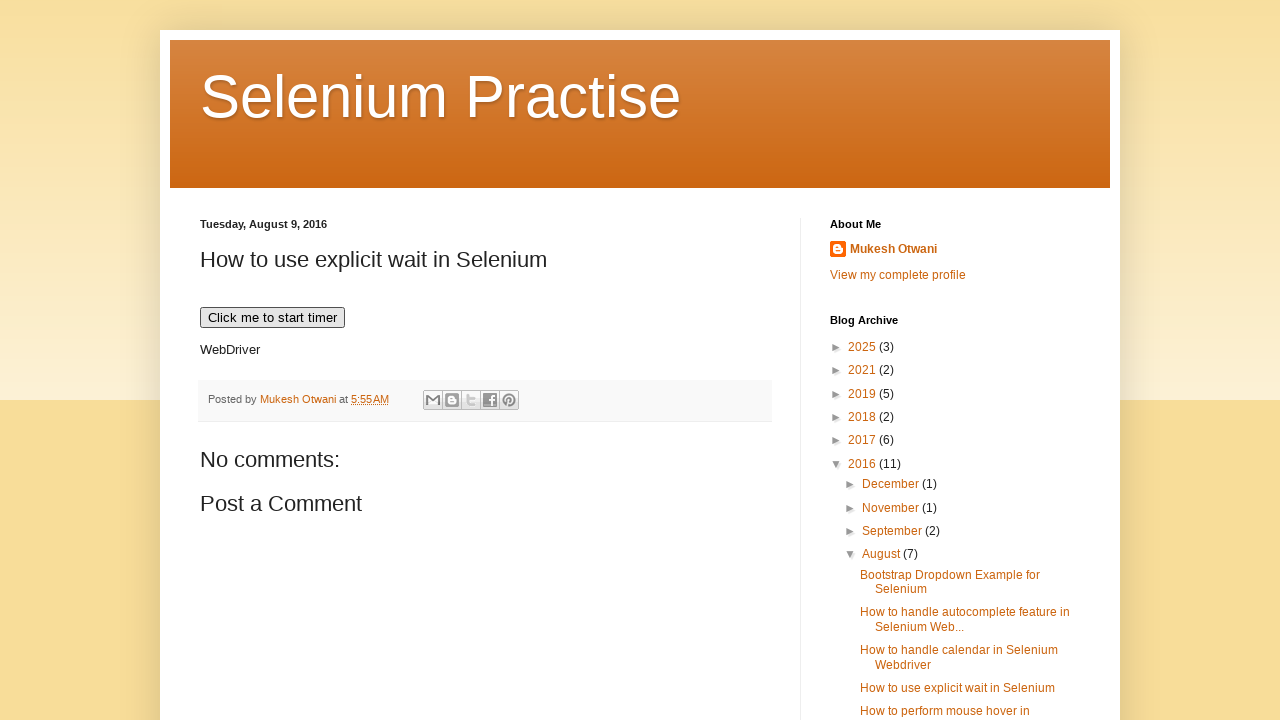

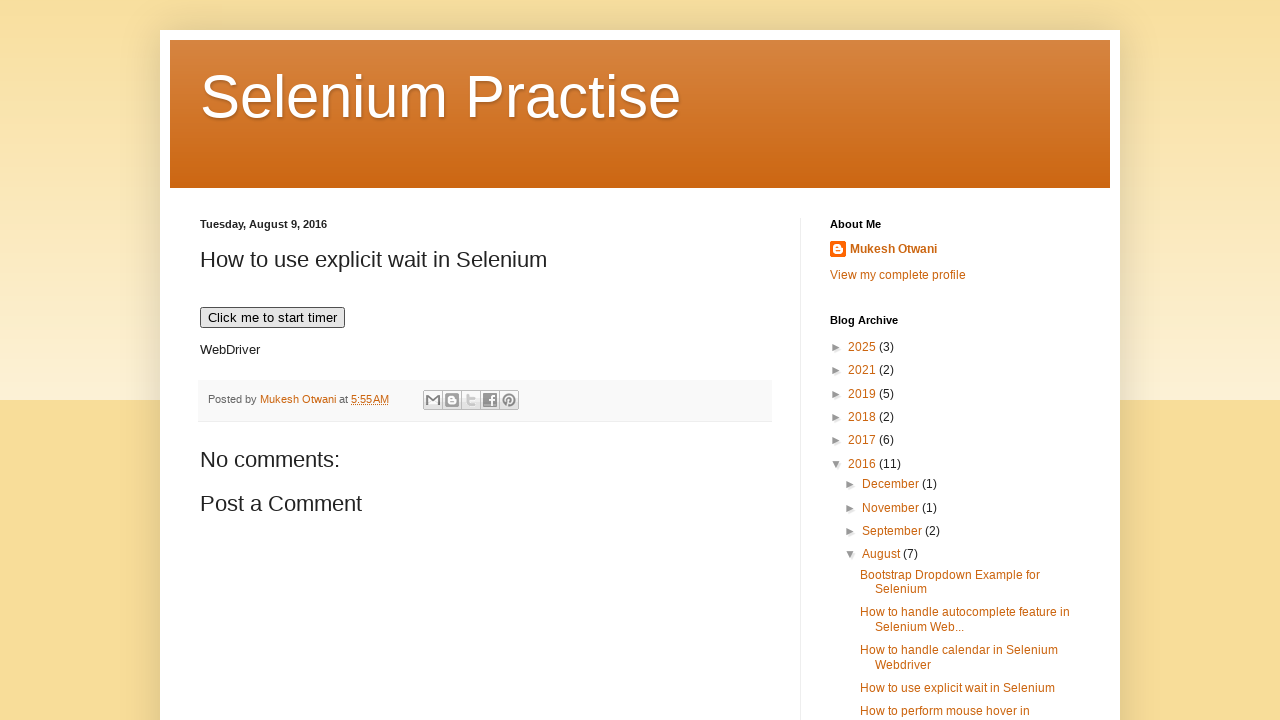